Tests submitting an invalid/incorrect audio code and verifies that an invalid code error message is displayed

Starting URL: https://portugate.pt/audio/

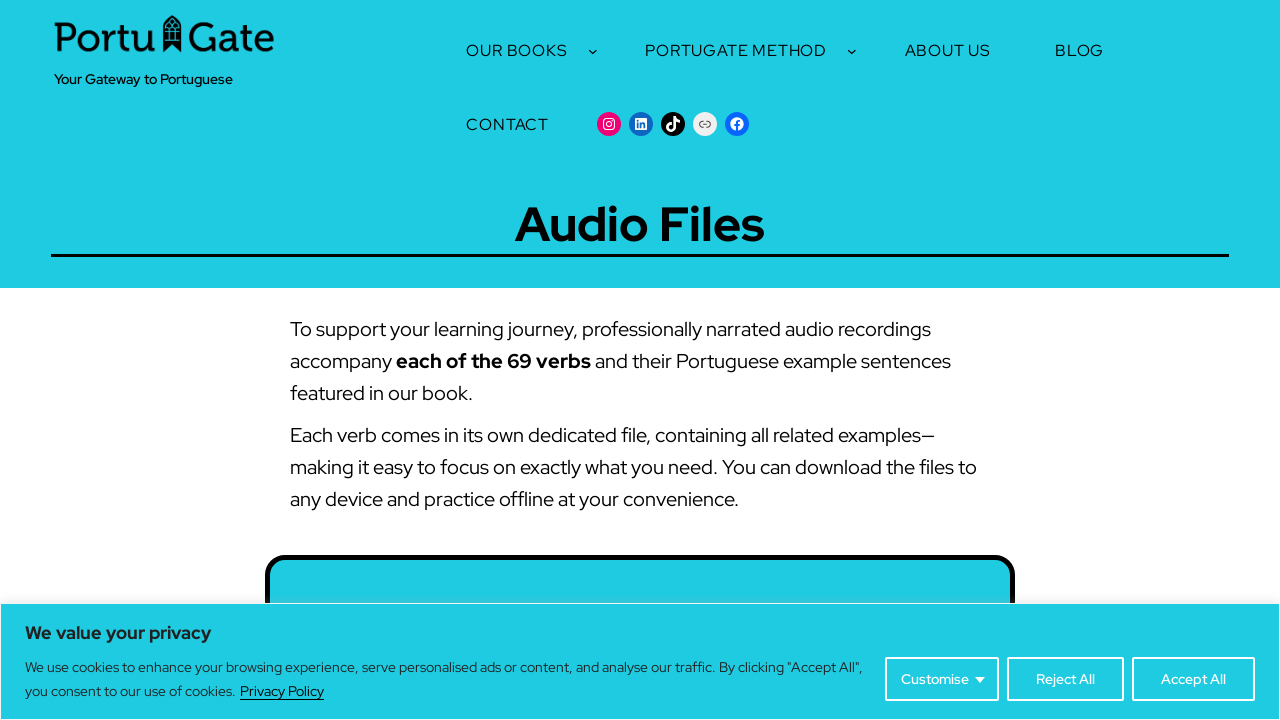

Filled audio code input field with invalid code '11111111aaaaaa' on #audio-code
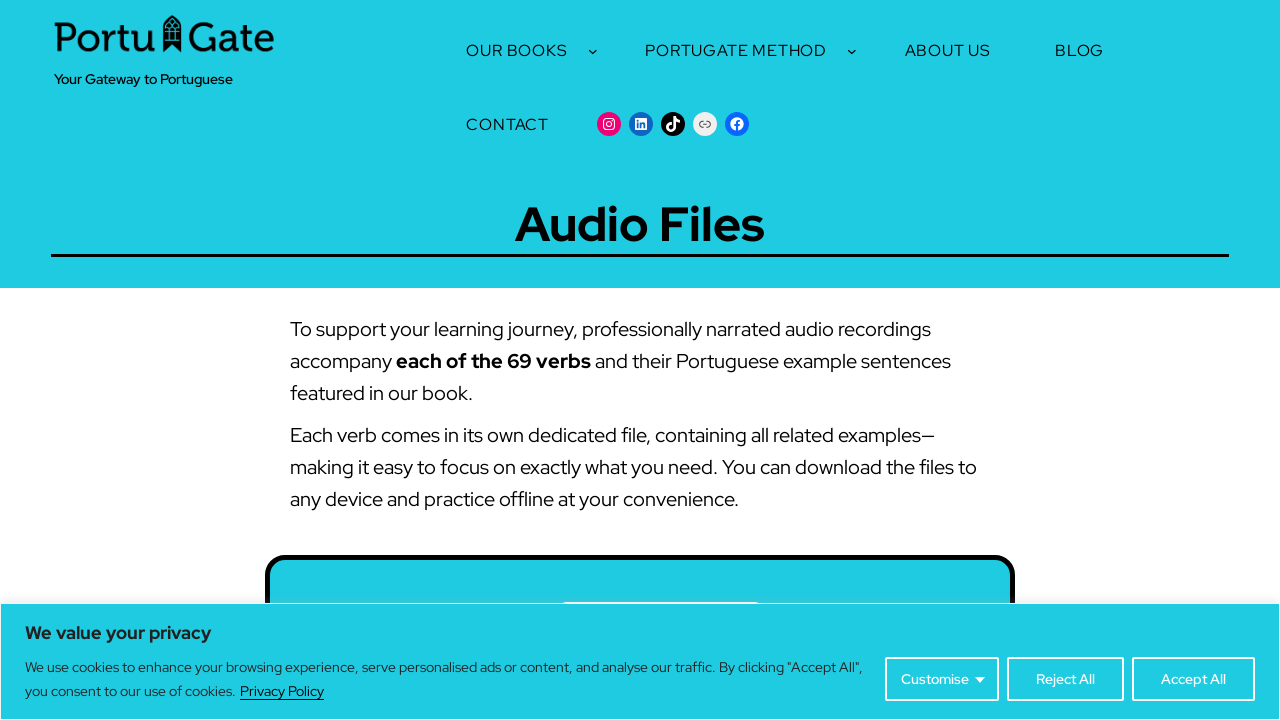

Clicked submit button to submit the invalid audio code at (814, 360) on #audio-form > p > button
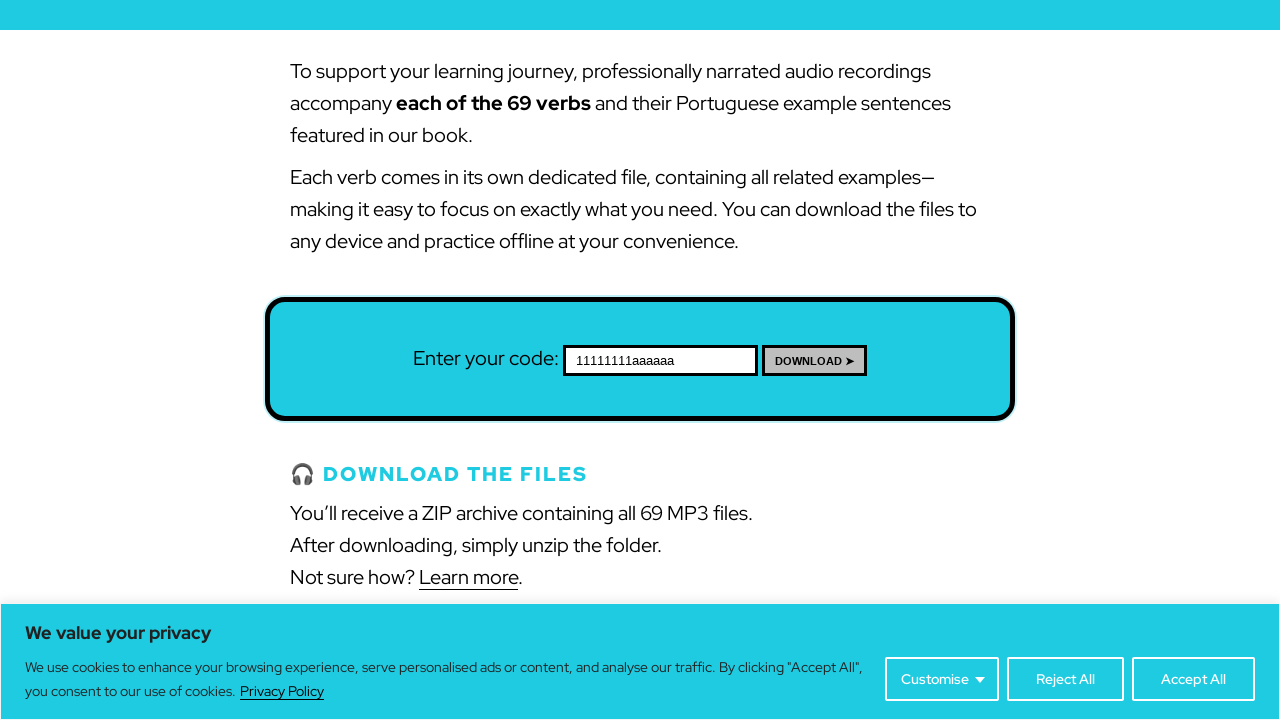

Waited for invalid code error message to appear
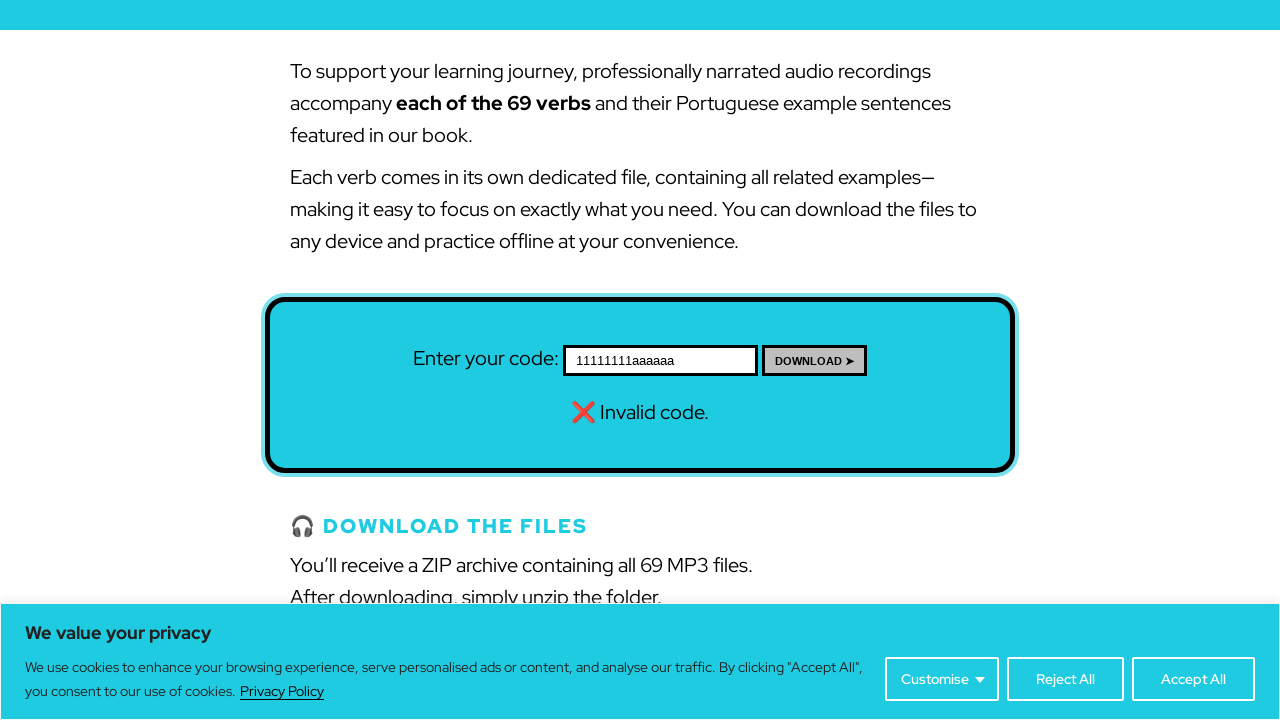

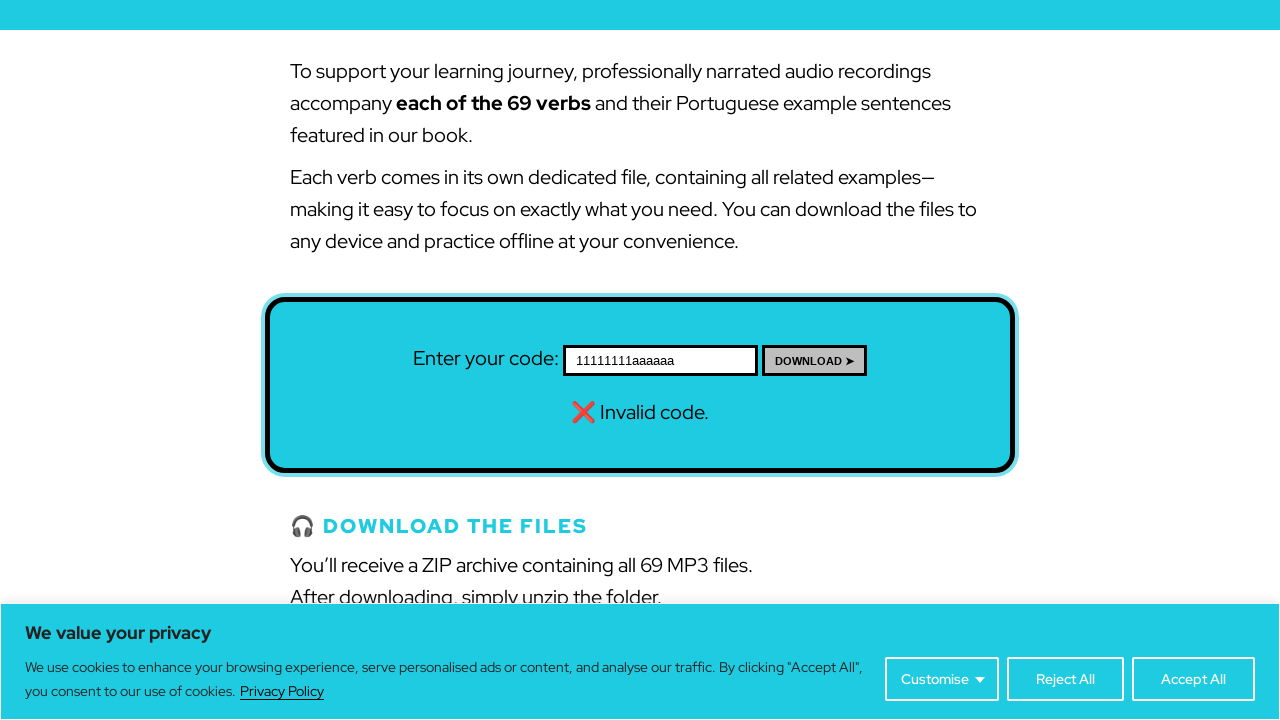